Tests drag and drop functionality by navigating to the drag and drop page, performing a drag and drop action from column A to column B, and then navigating back to the landing page.

Starting URL: https://the-internet.herokuapp.com

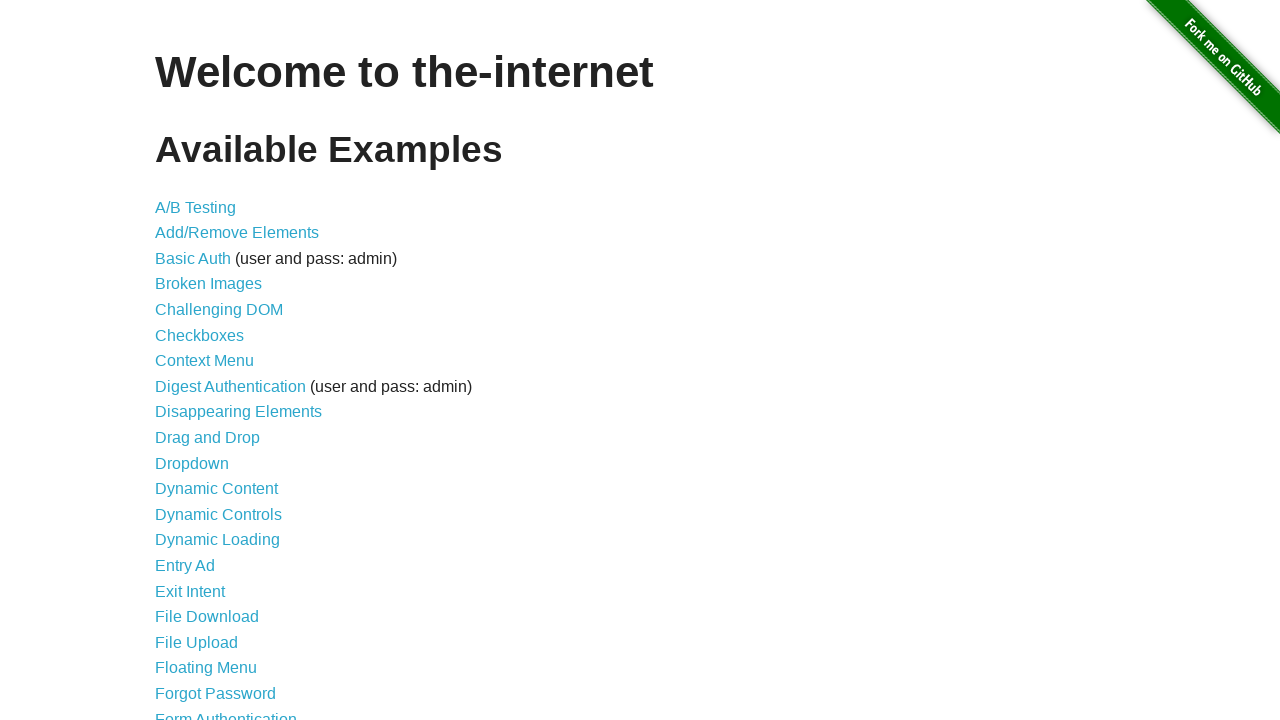

Drag and Drop link is visible on landing page
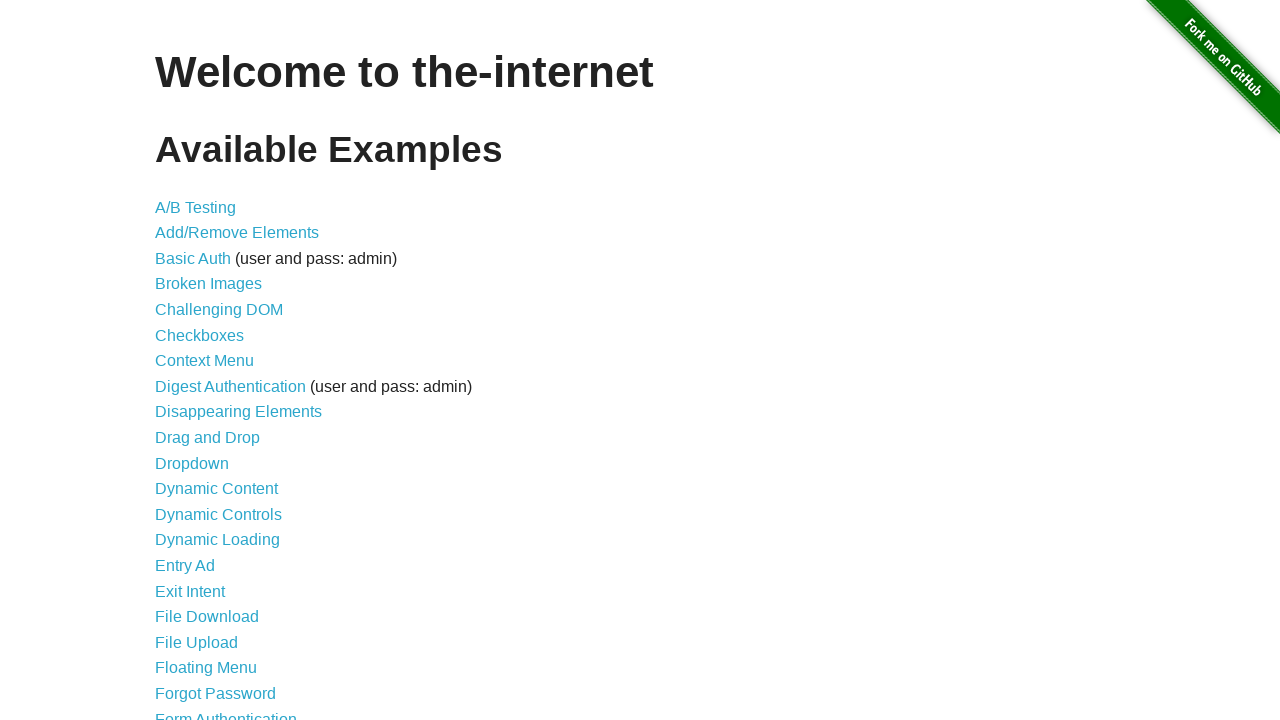

Clicked on Drag and Drop link at (208, 438) on text=Drag and Drop
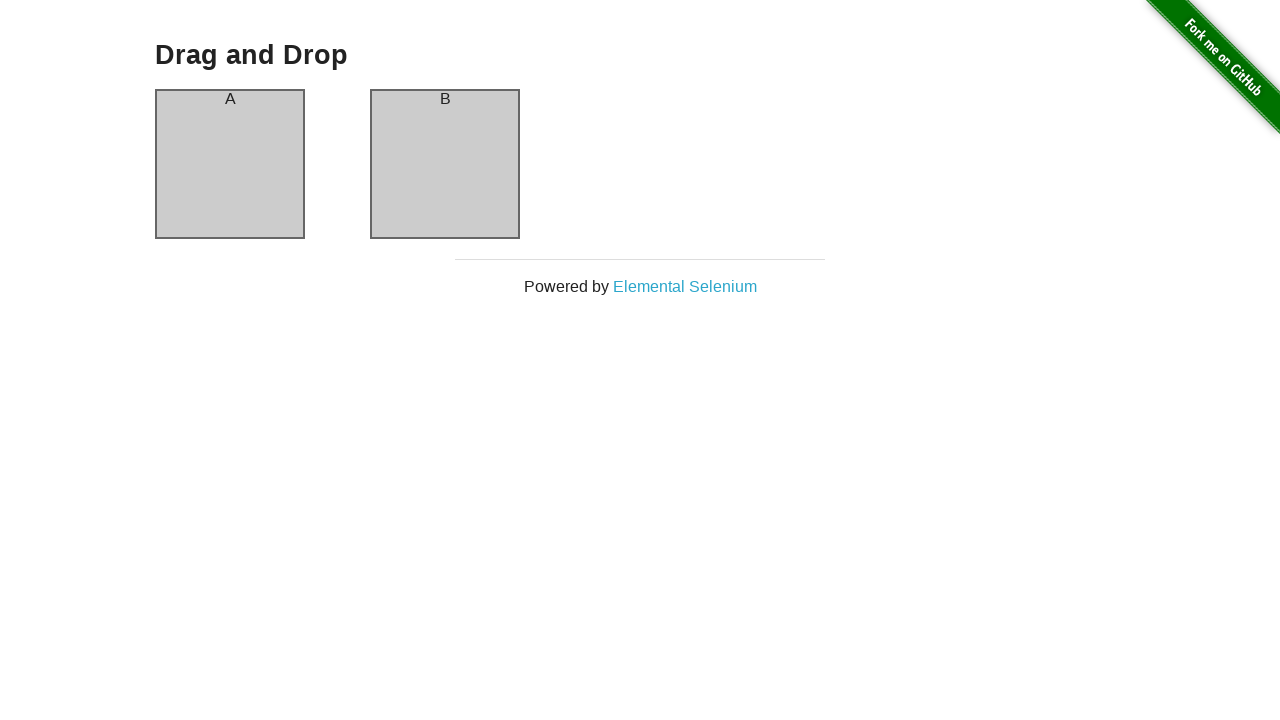

Column A element loaded on drag and drop page
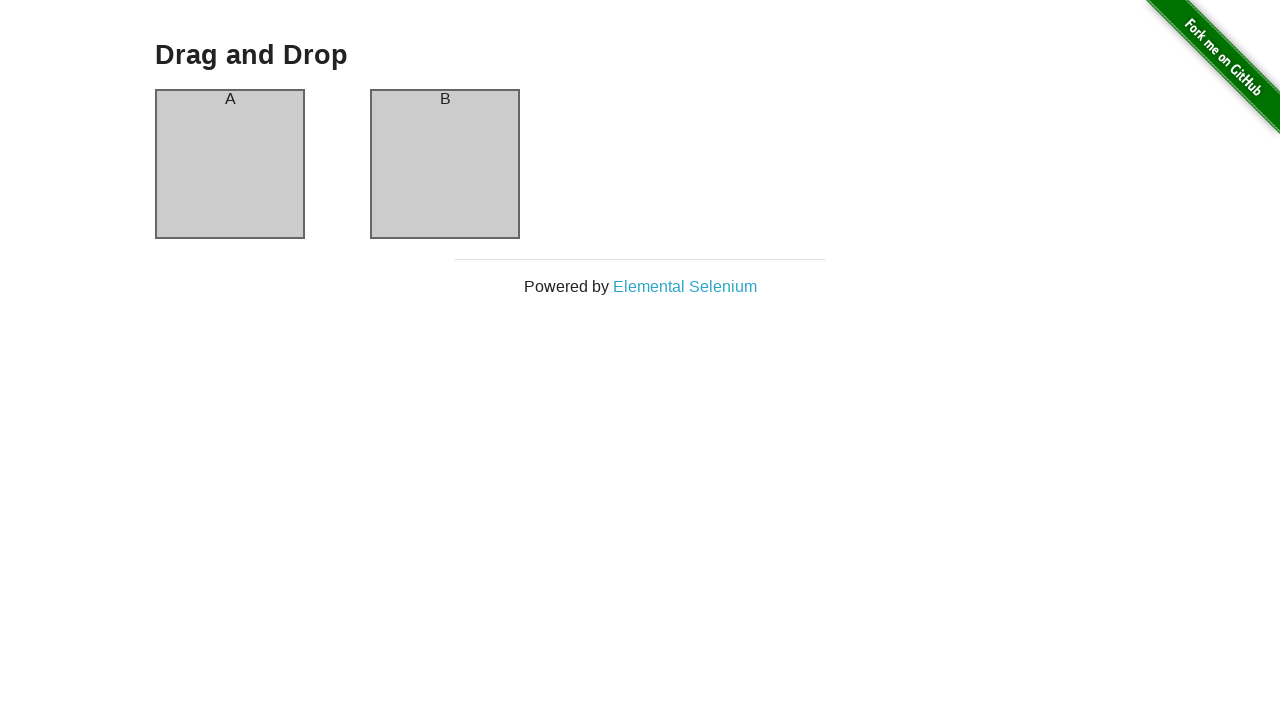

Column B element loaded on drag and drop page
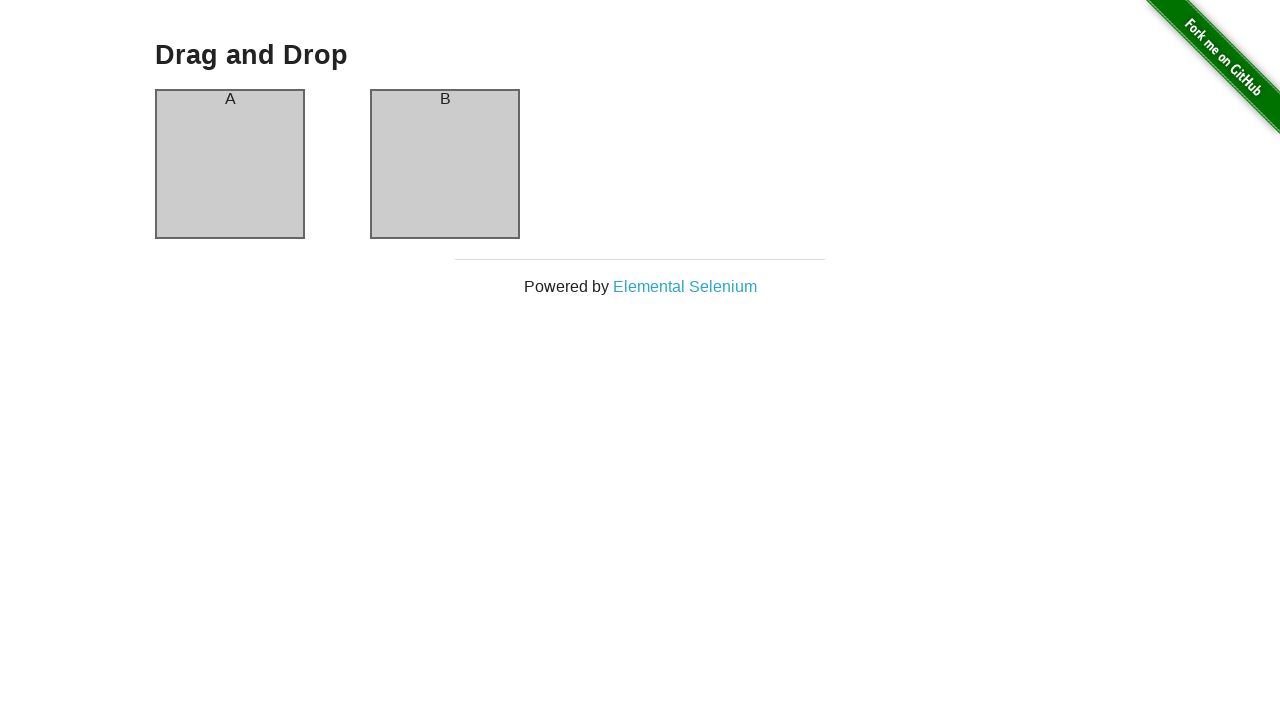

Drag and Drop page header is displayed
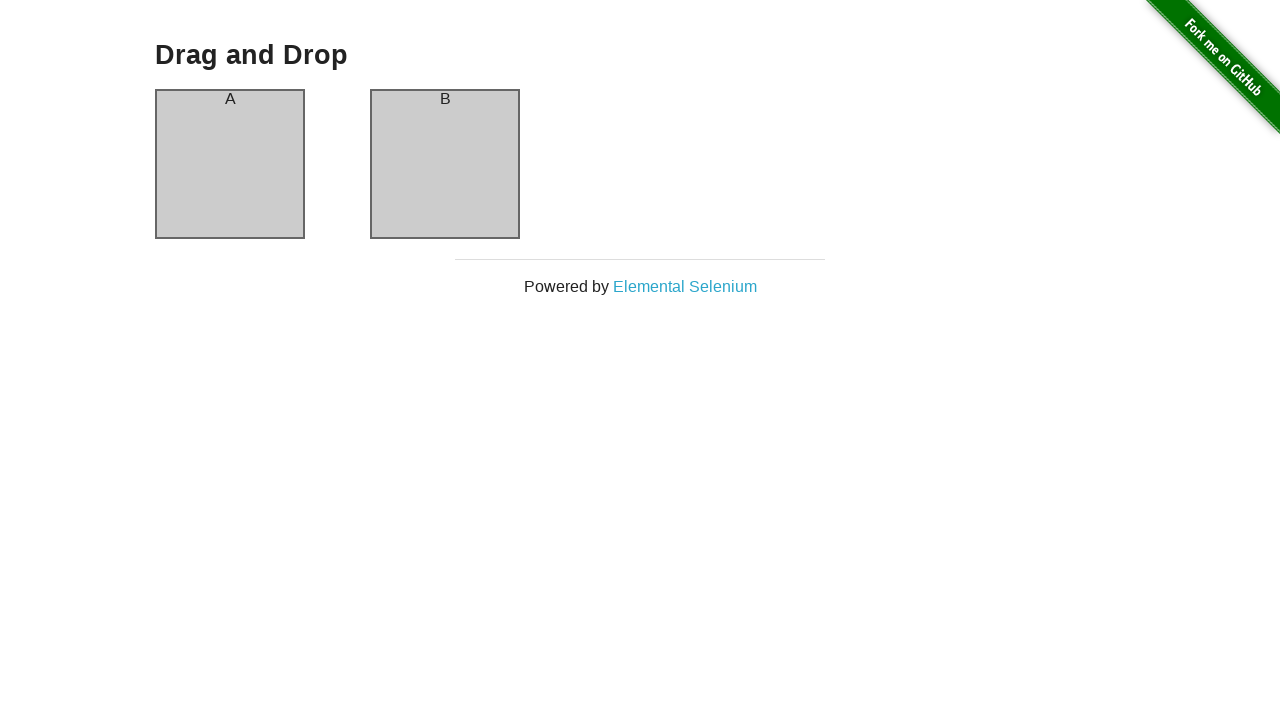

Dragged element from column A to column B at (445, 164)
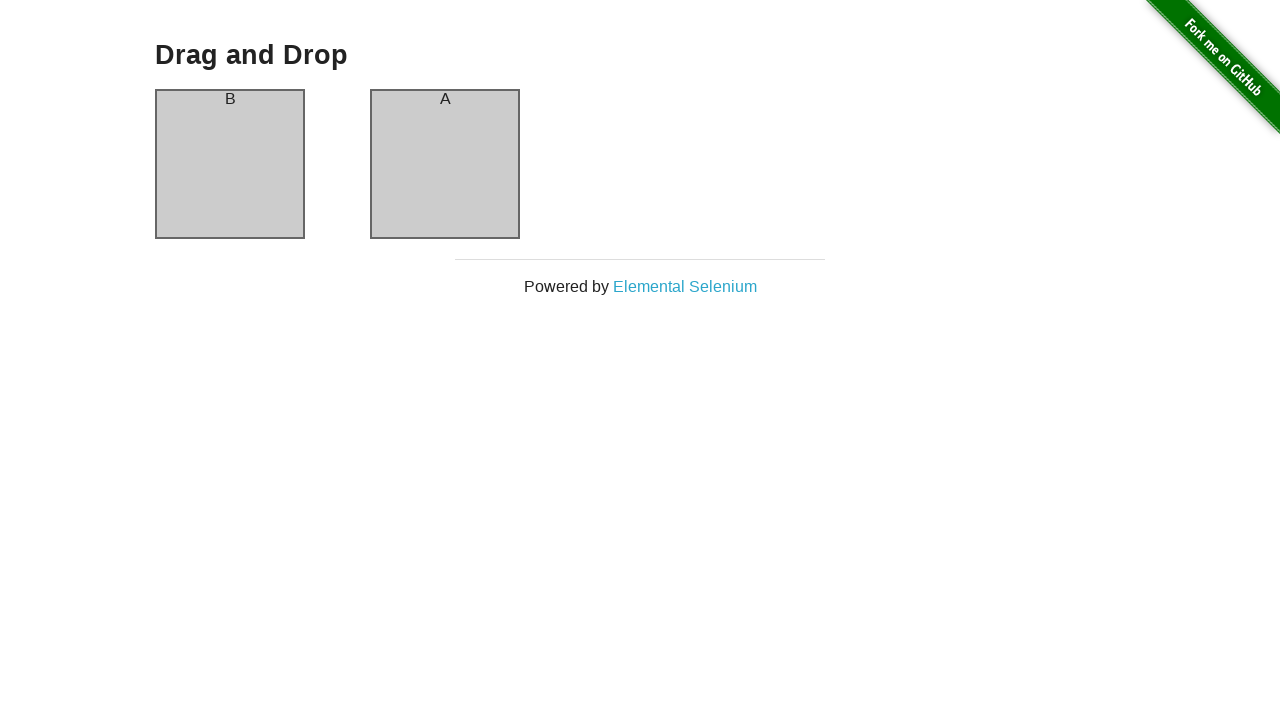

Navigated back to landing page
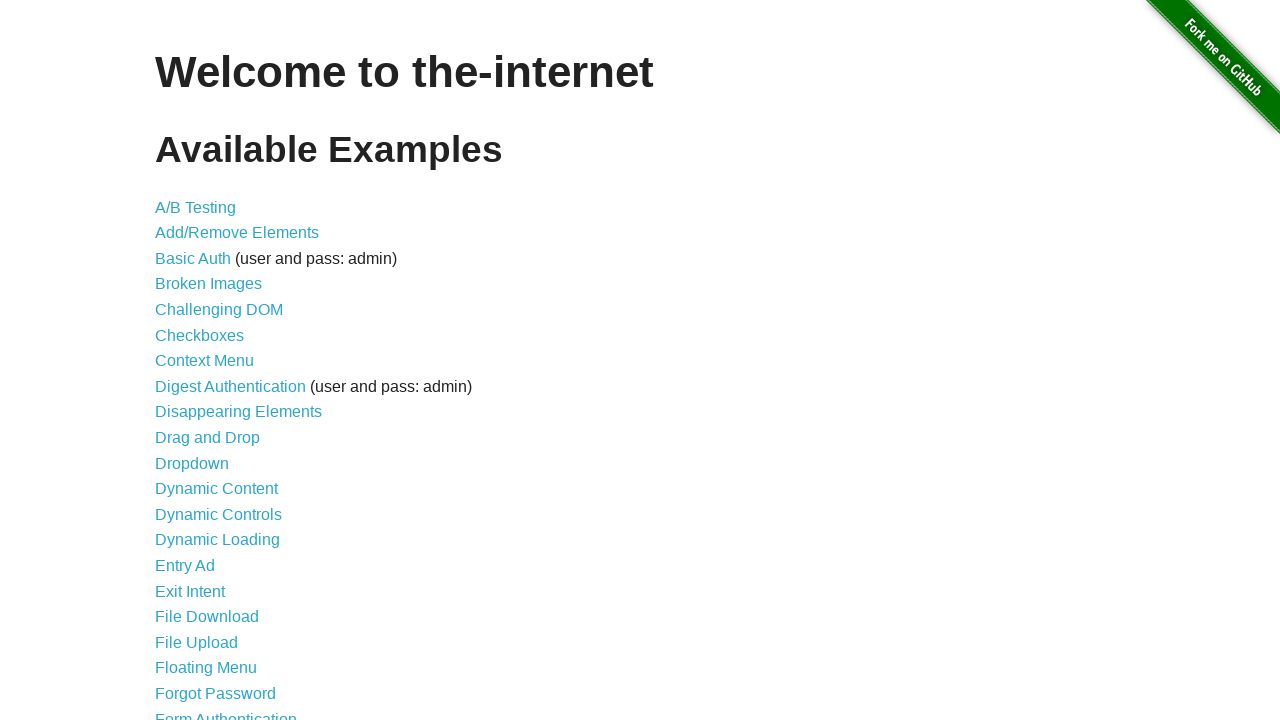

Landing page loaded successfully
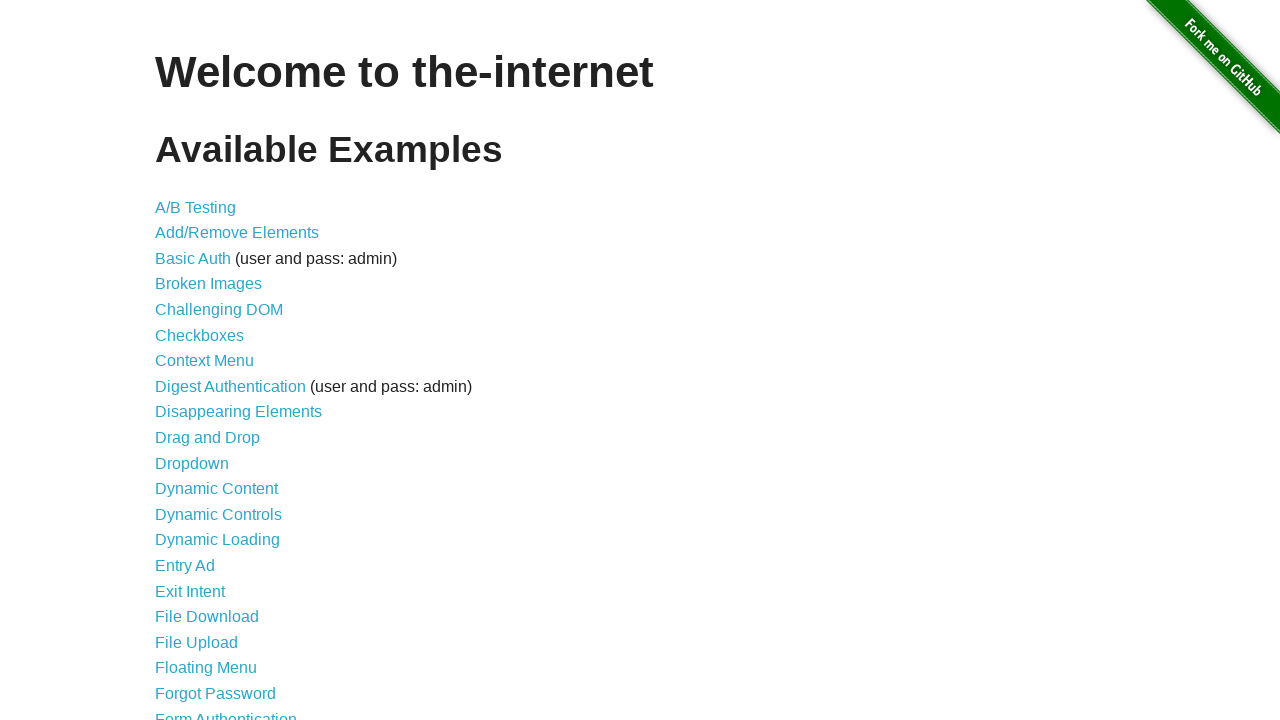

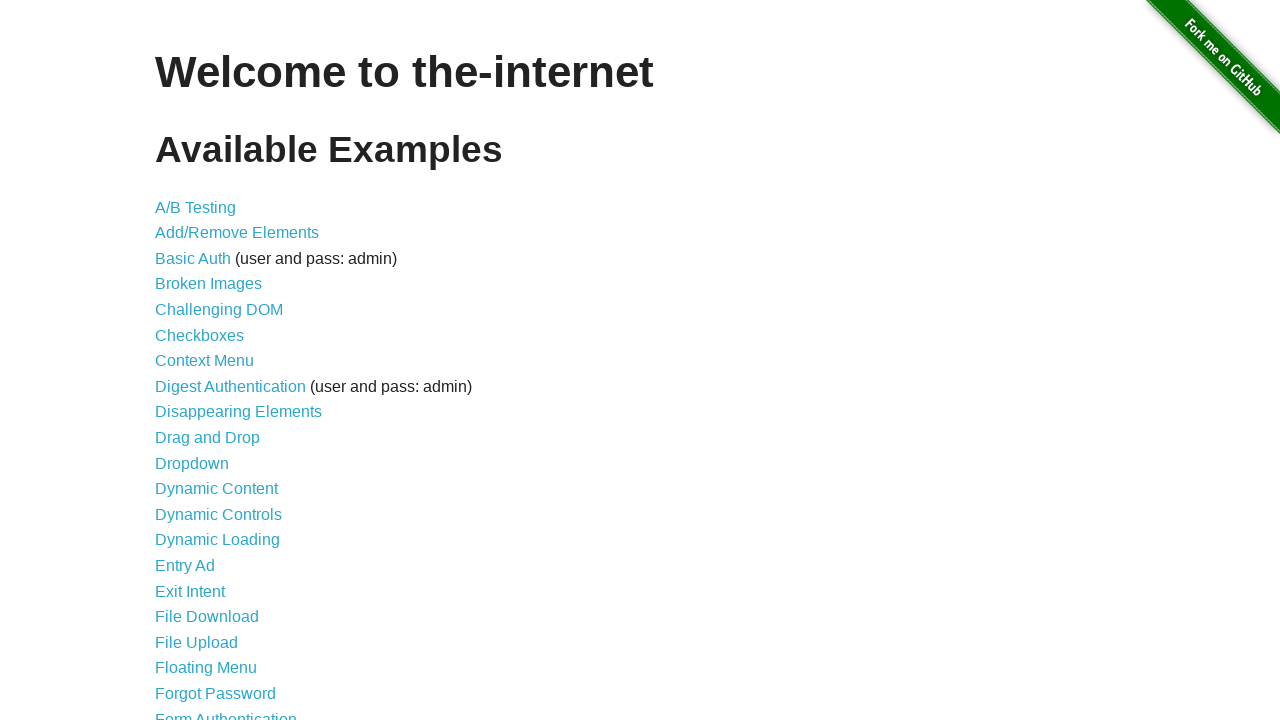